Tests adding an item to the shopping cart on a demo e-commerce site by clicking the add to cart button and verifying the product appears in the cart

Starting URL: https://bstackdemo.com/

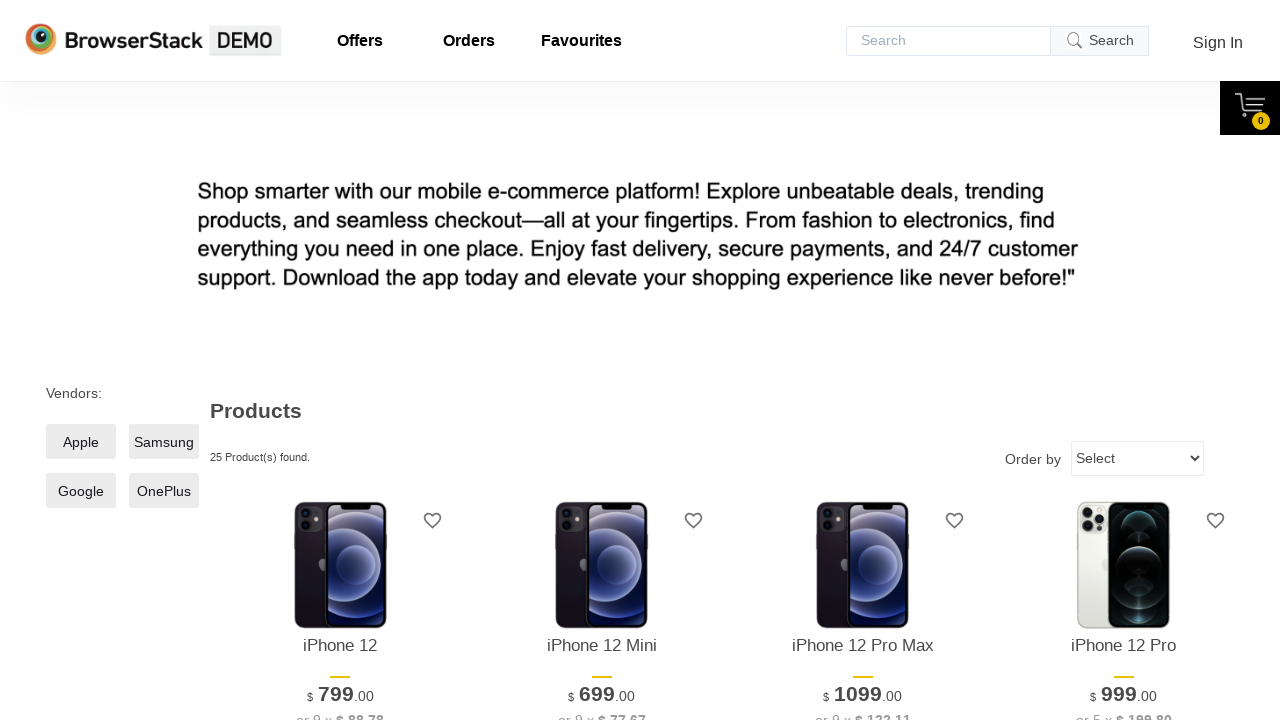

Waited for page to load with StackDemo title
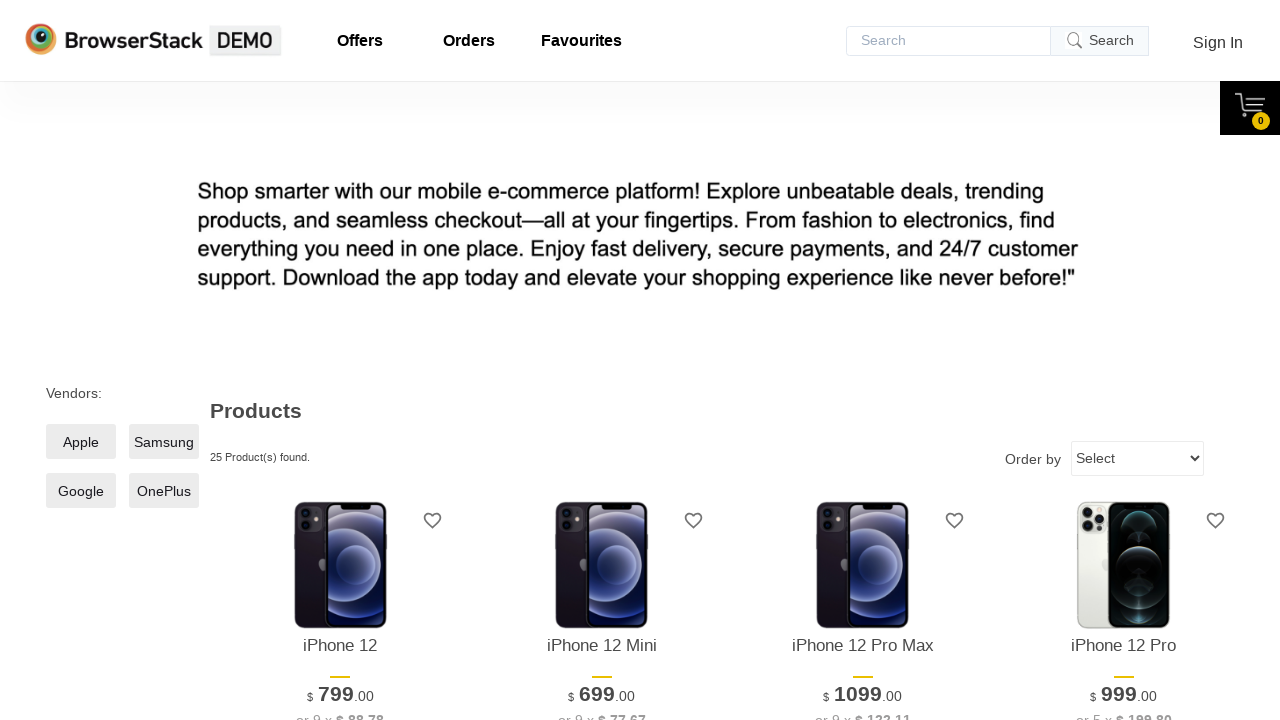

Retrieved product name: iPhone 12
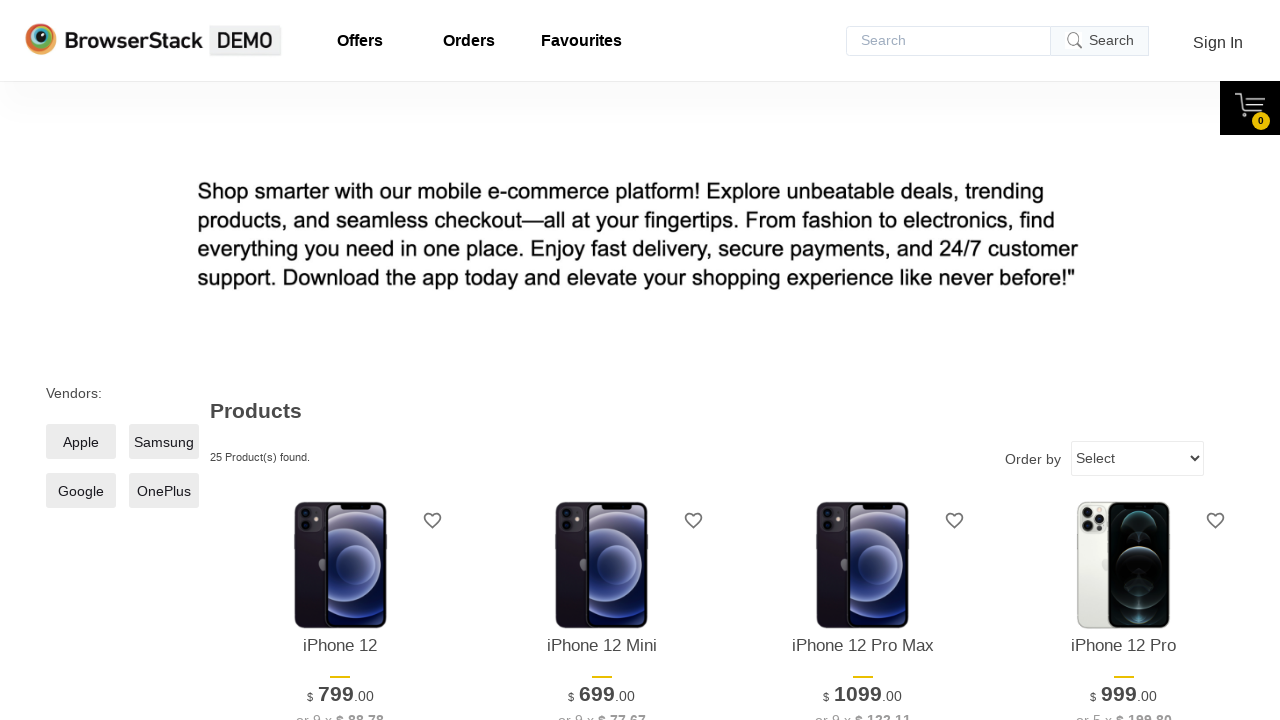

Clicked 'Add to cart' button for first product at (340, 361) on xpath=//*[@id="1"]/div[4]
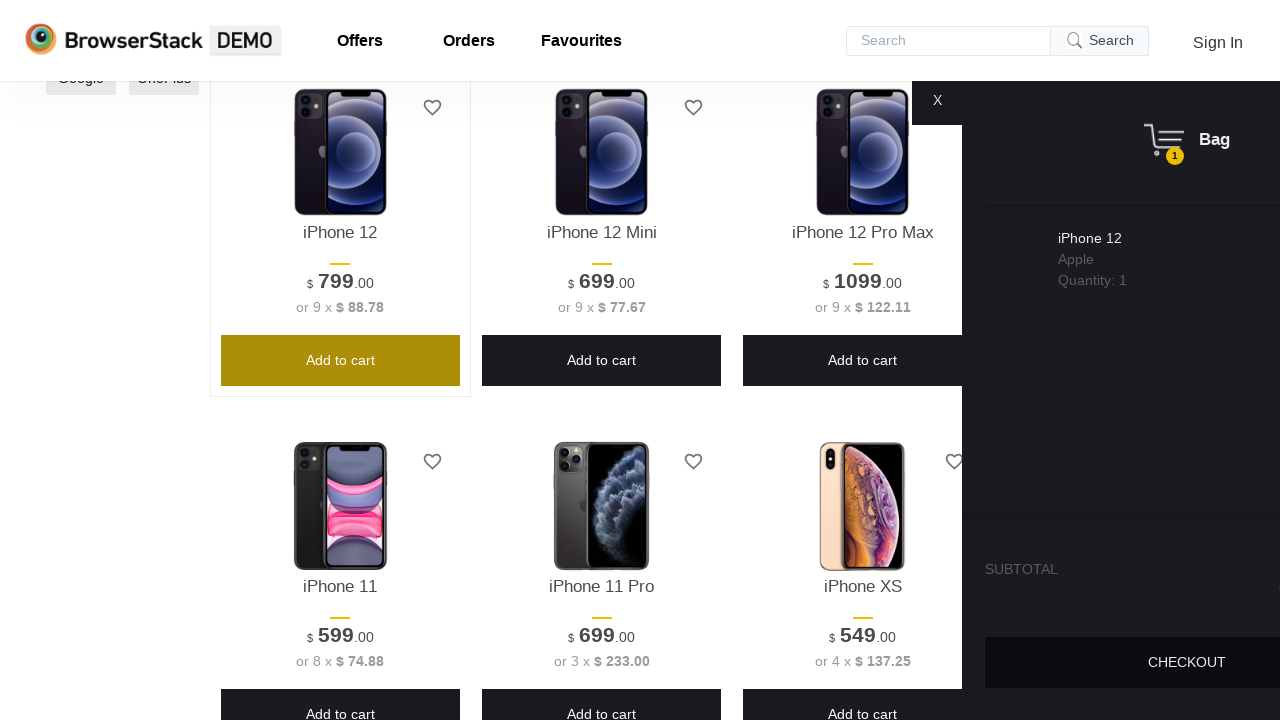

Cart pane appeared and loaded
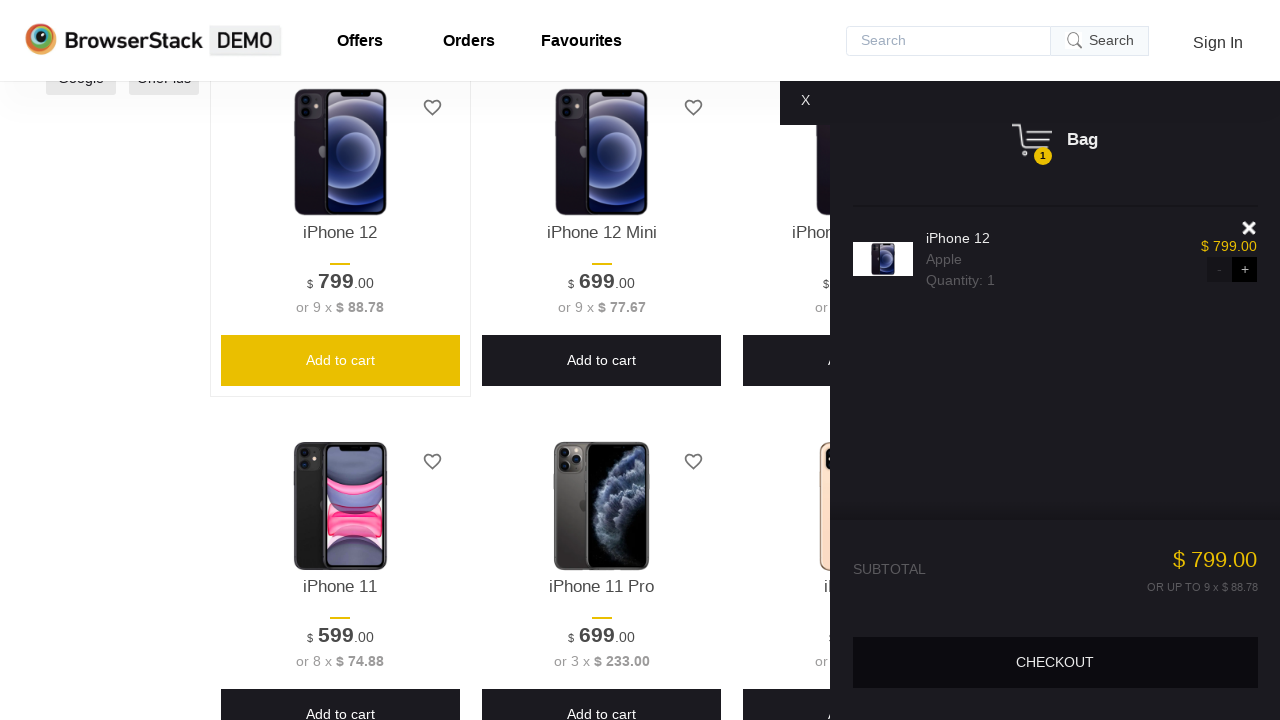

Retrieved product name from cart: iPhone 12
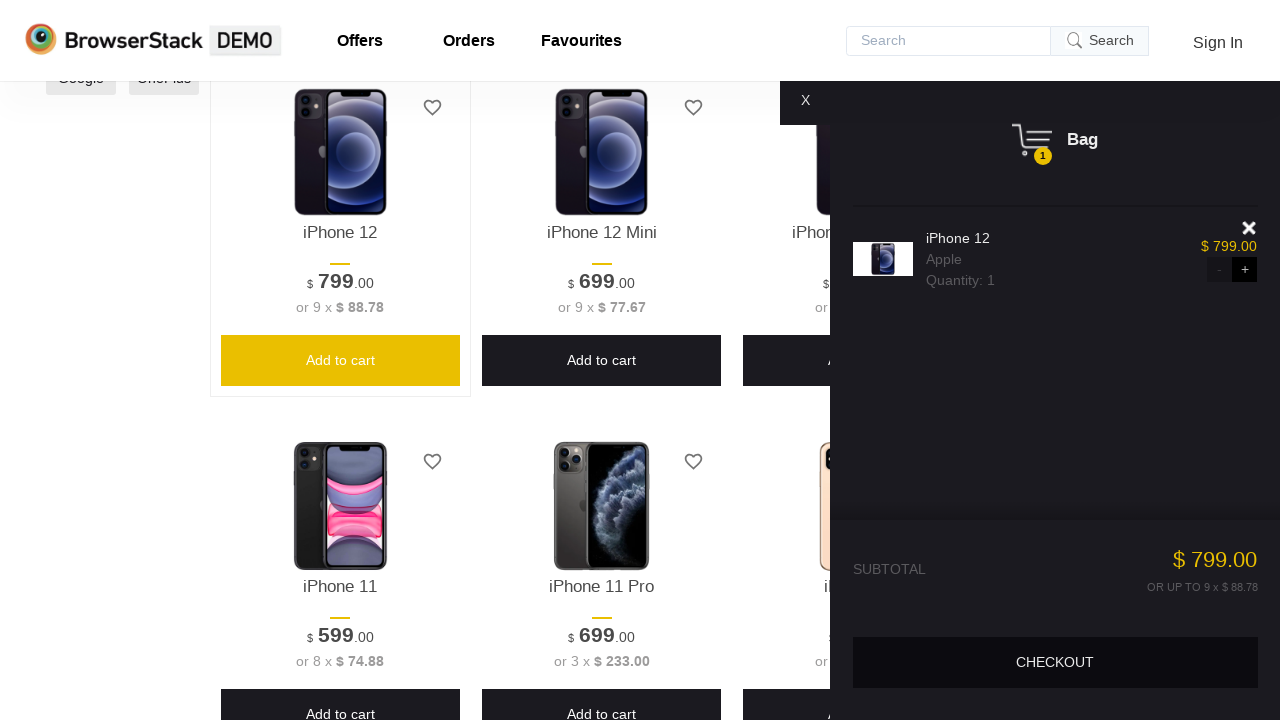

Verified product in cart matches selected product
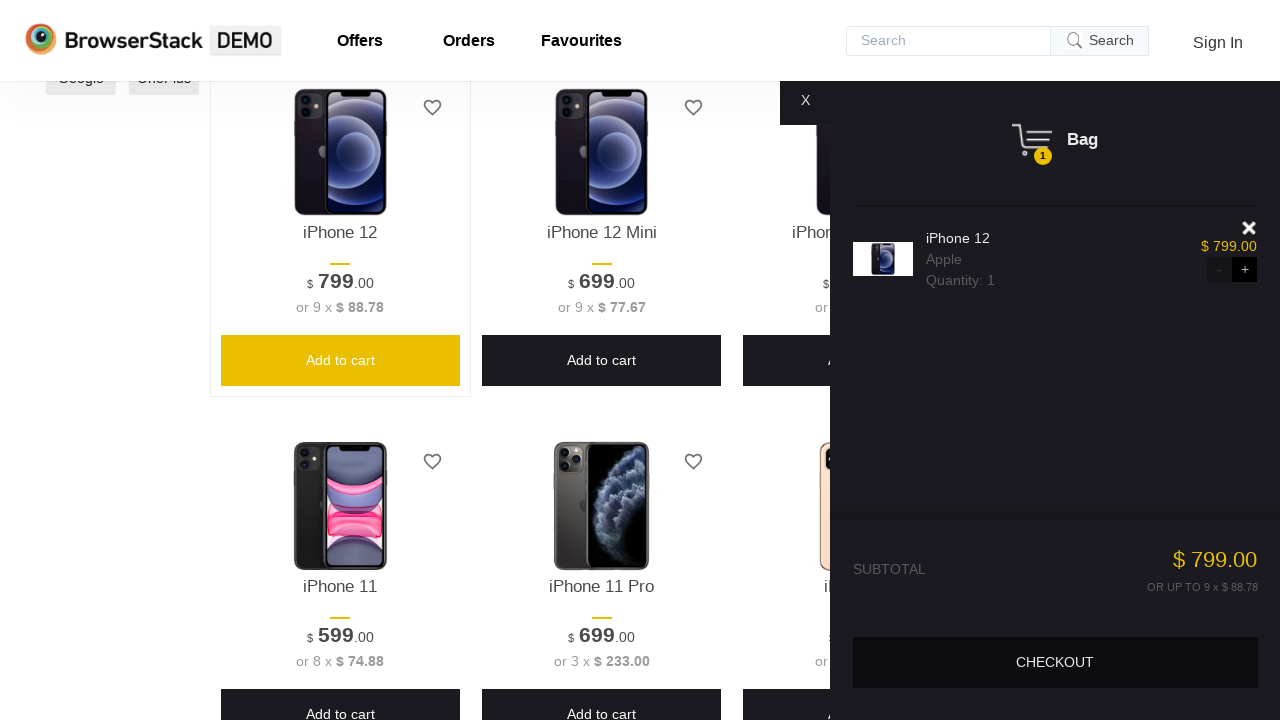

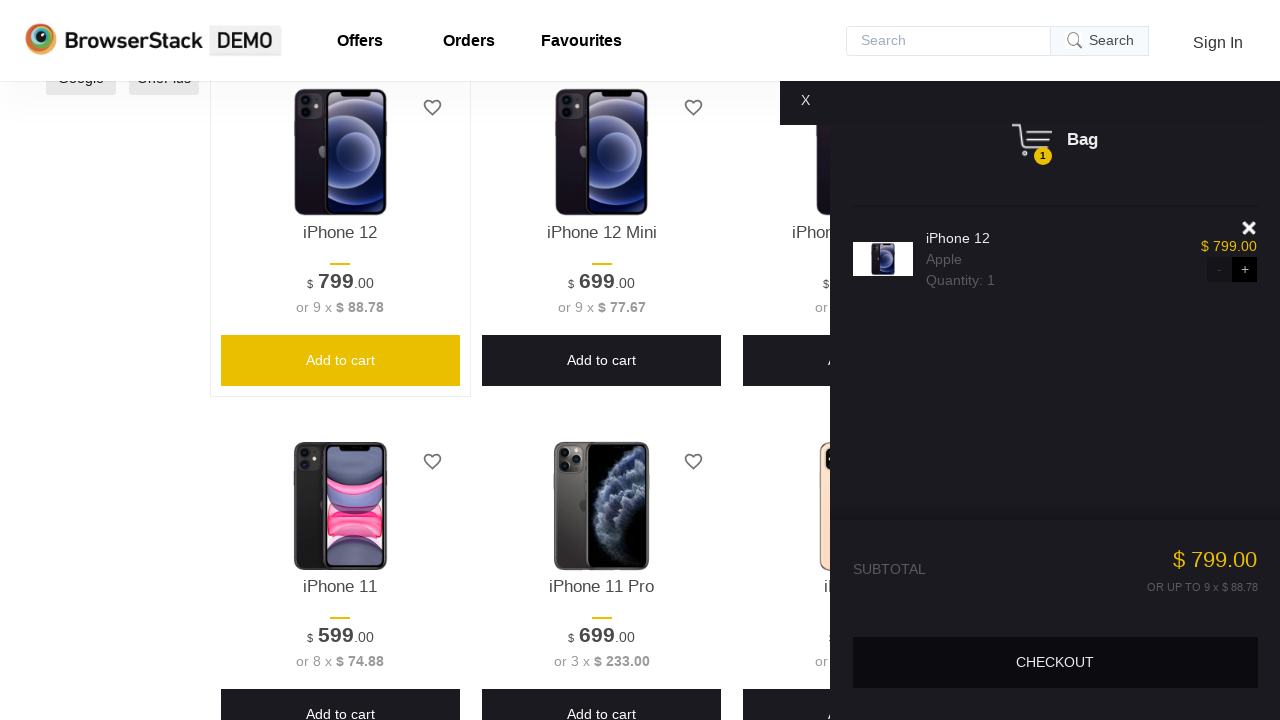